Tests a registration form by filling in first name, last name, and email fields, then submitting and verifying the success message

Starting URL: http://suninjuly.github.io/registration1.html

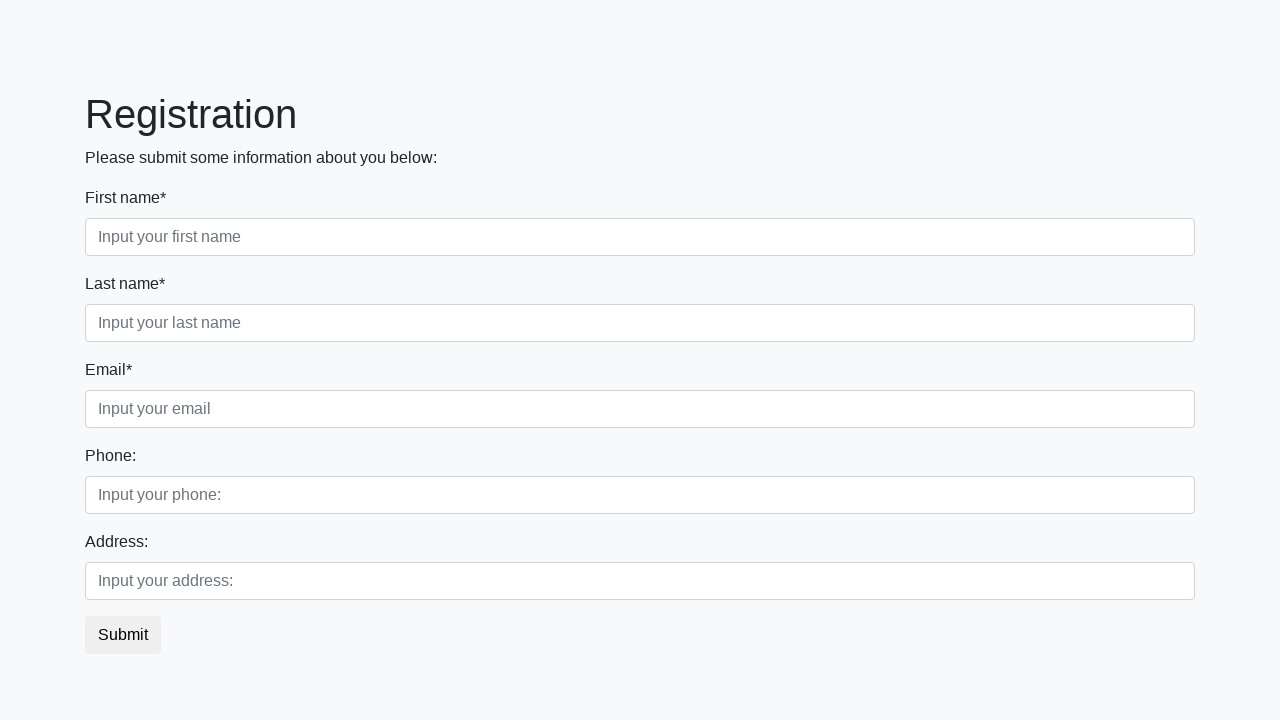

Filled first name field with 'Frank' on .first_block .first_class input
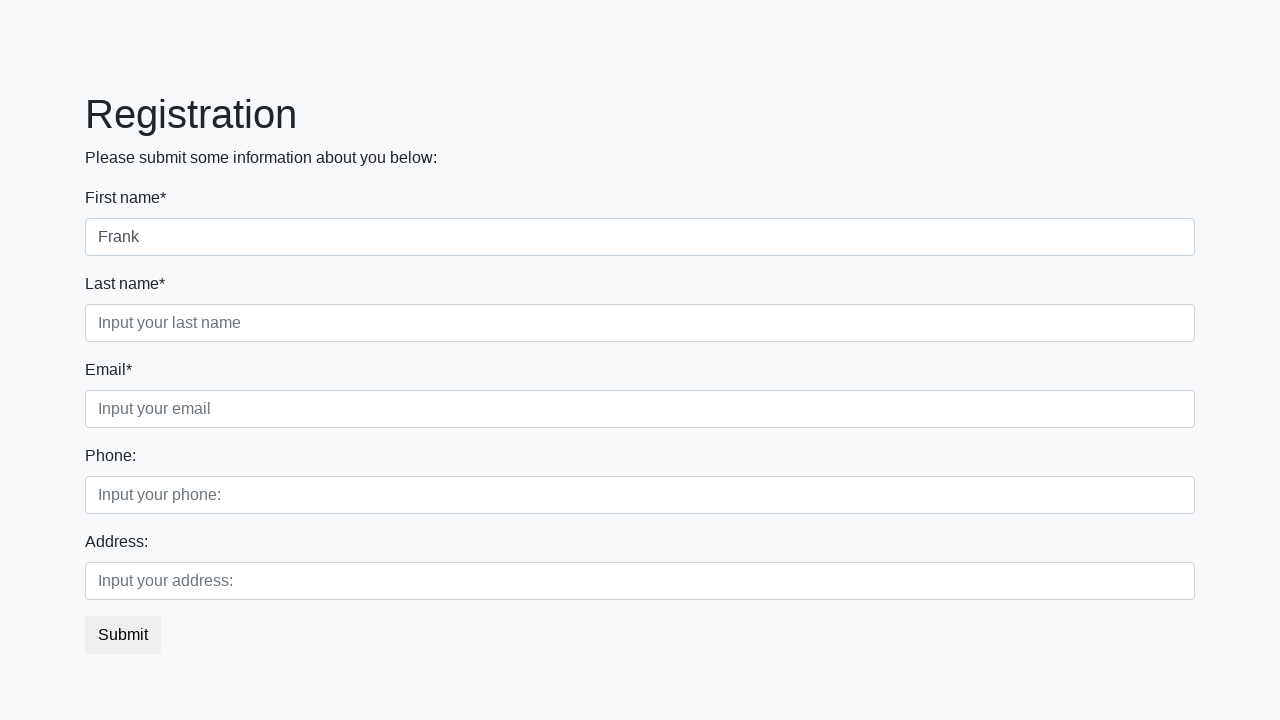

Filled last name field with 'Martin' on .first_block .second_class input
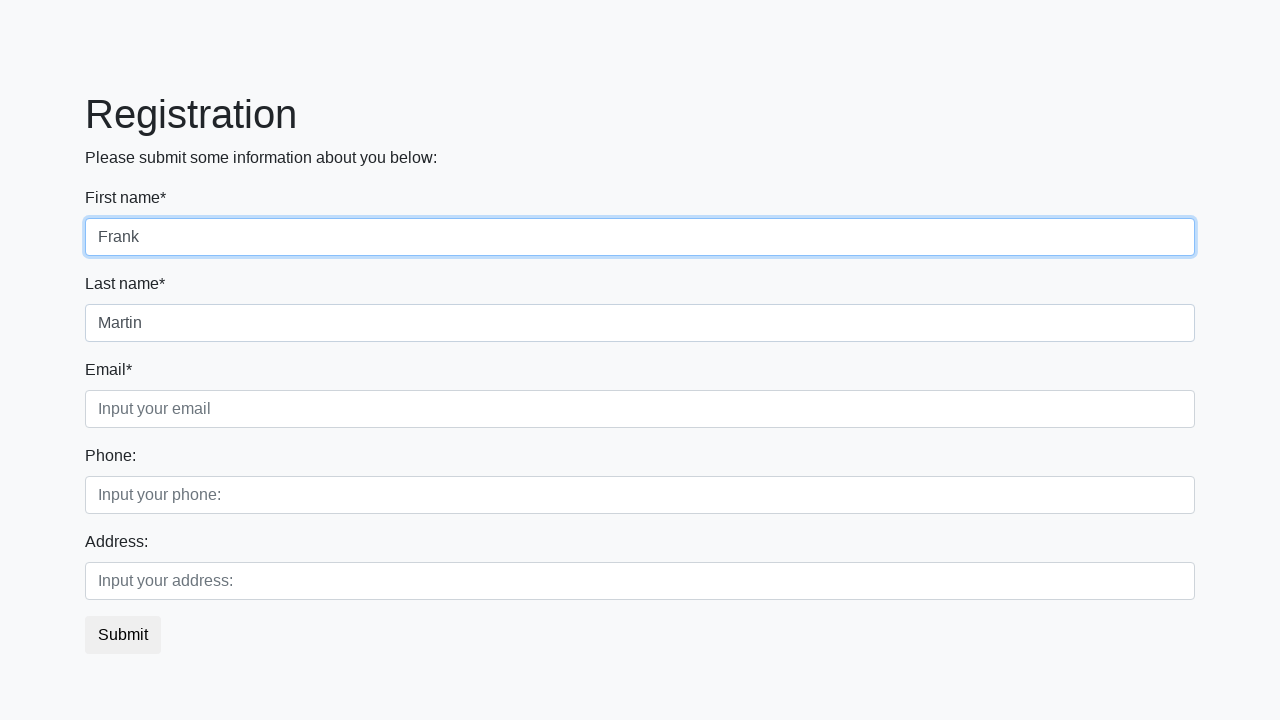

Filled email field with 'frank@omg.com' on .first_block .third_class input
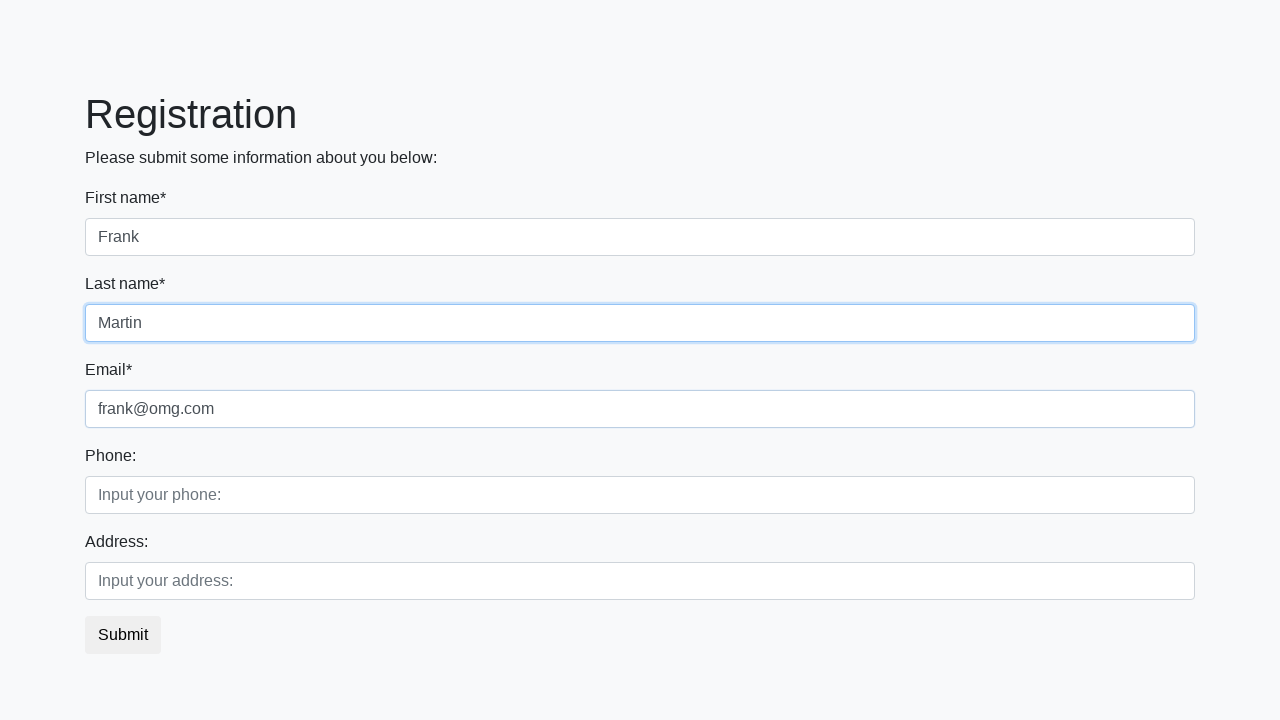

Clicked submit button to register at (123, 635) on .btn
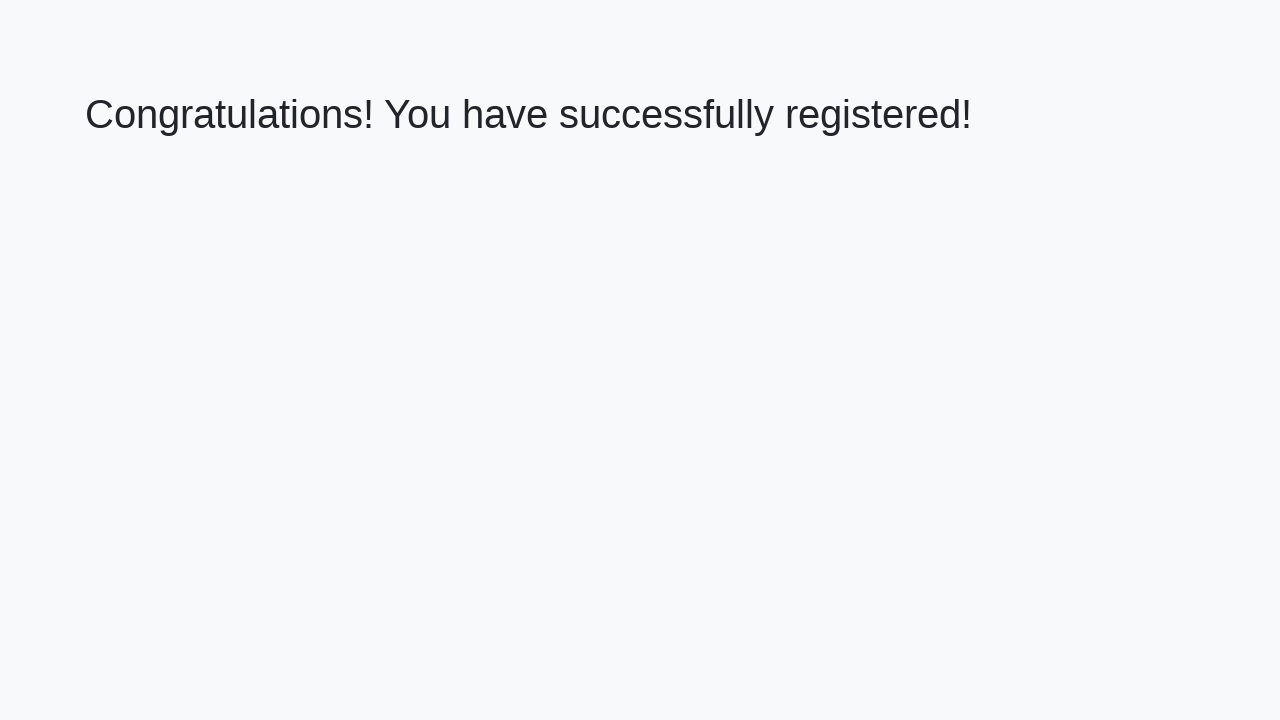

Retrieved welcome message from h1 element
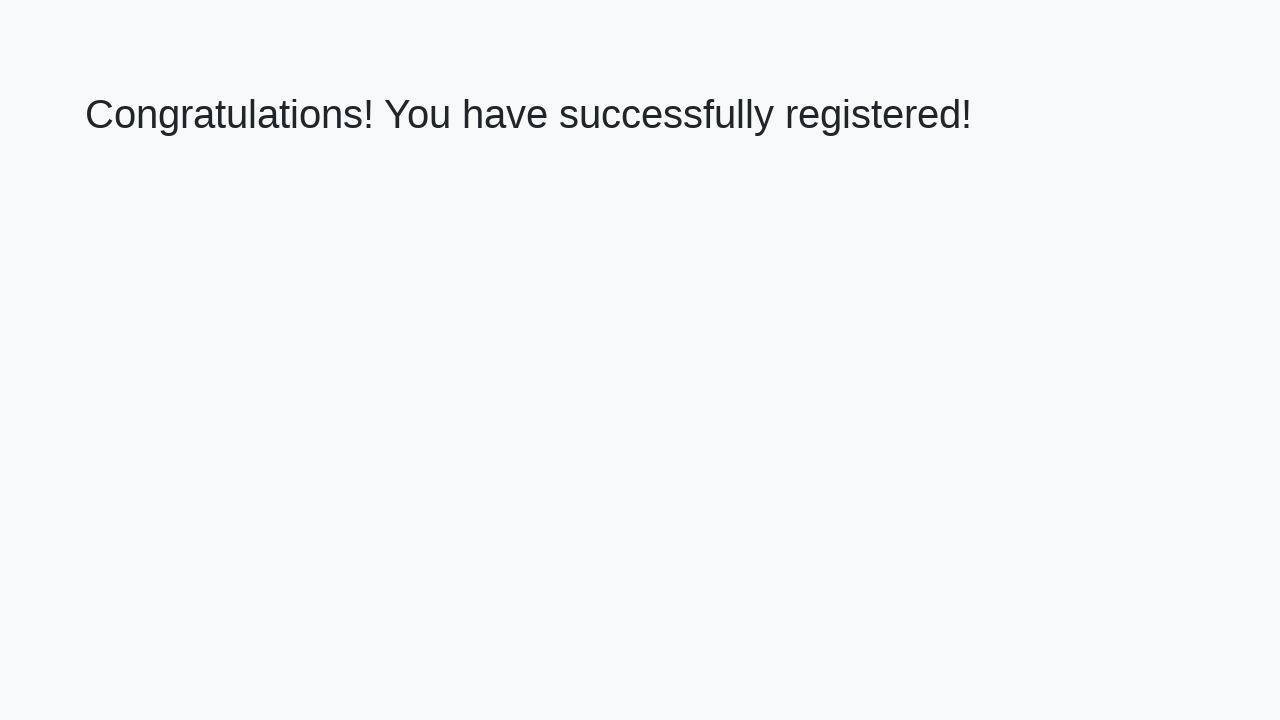

Verified welcome message matches expected text 'Congratulations! You have successfully registered!'
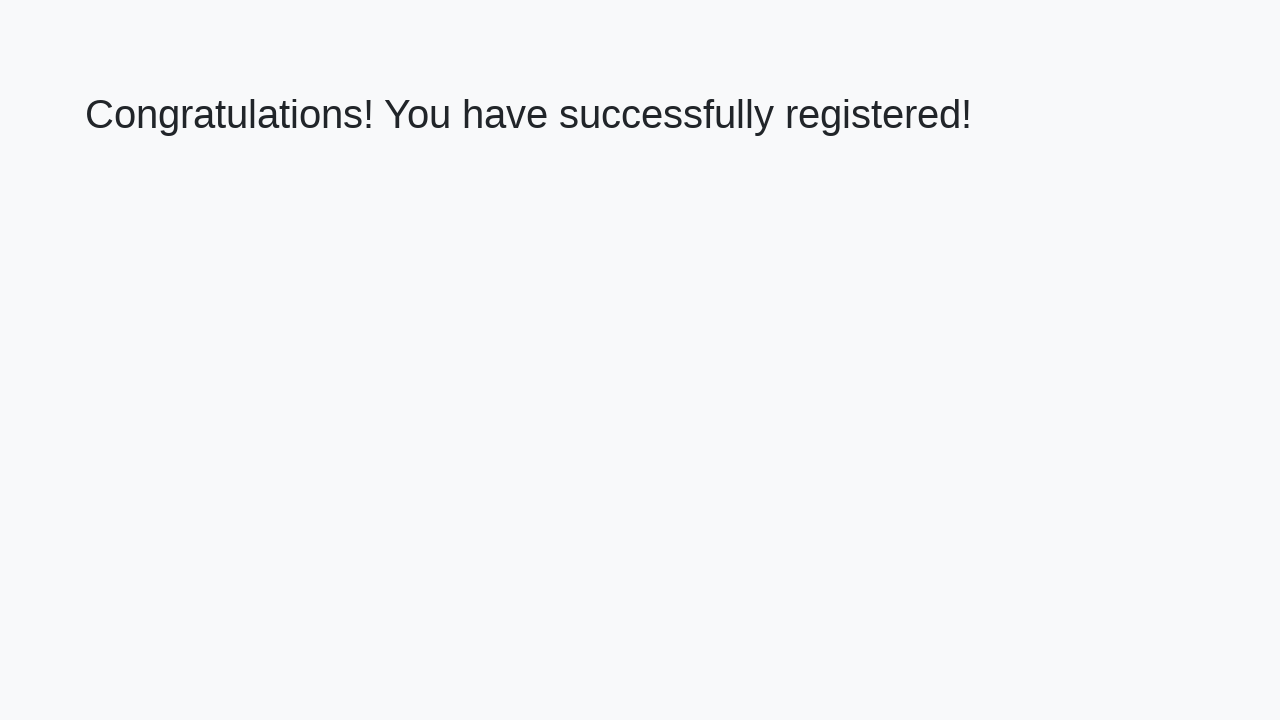

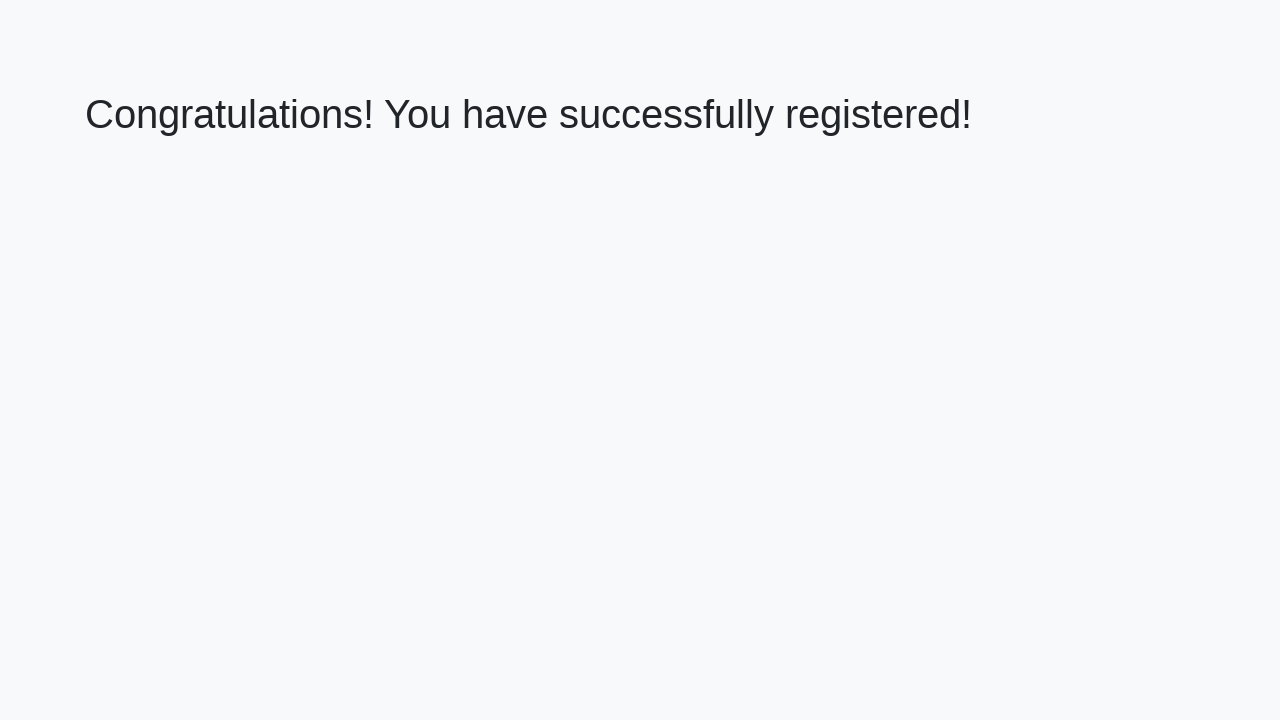